Counts the number of anchor tags specifically within the footer section of the page

Starting URL: https://rahulshettyacademy.com/AutomationPractice/

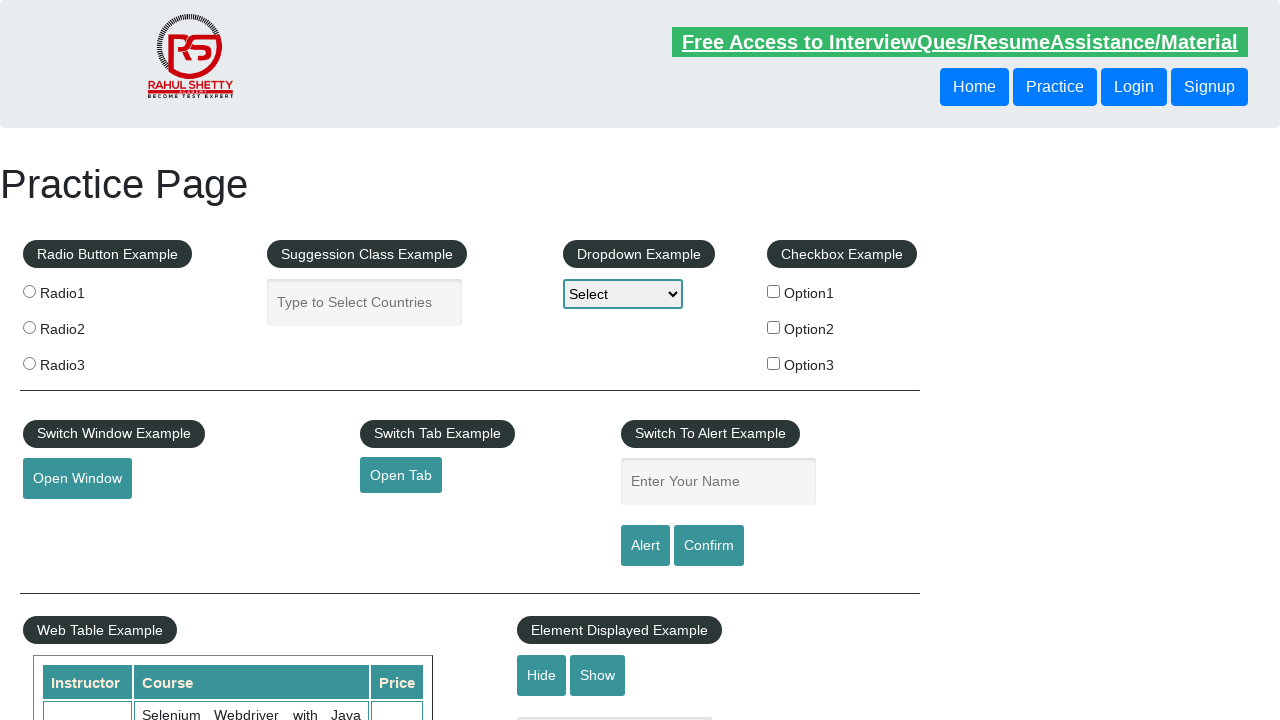

Located all anchor tags within the footer section (gf-BIG div)
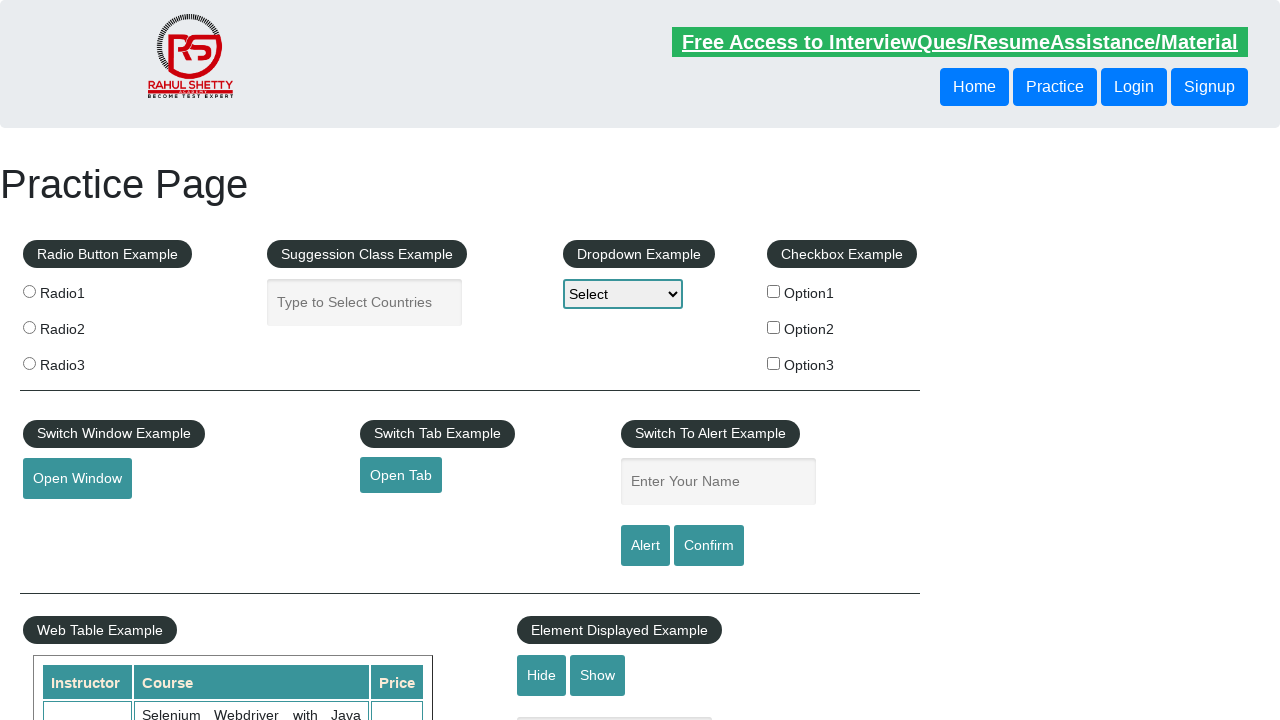

Counted 20 anchor tags in the footer
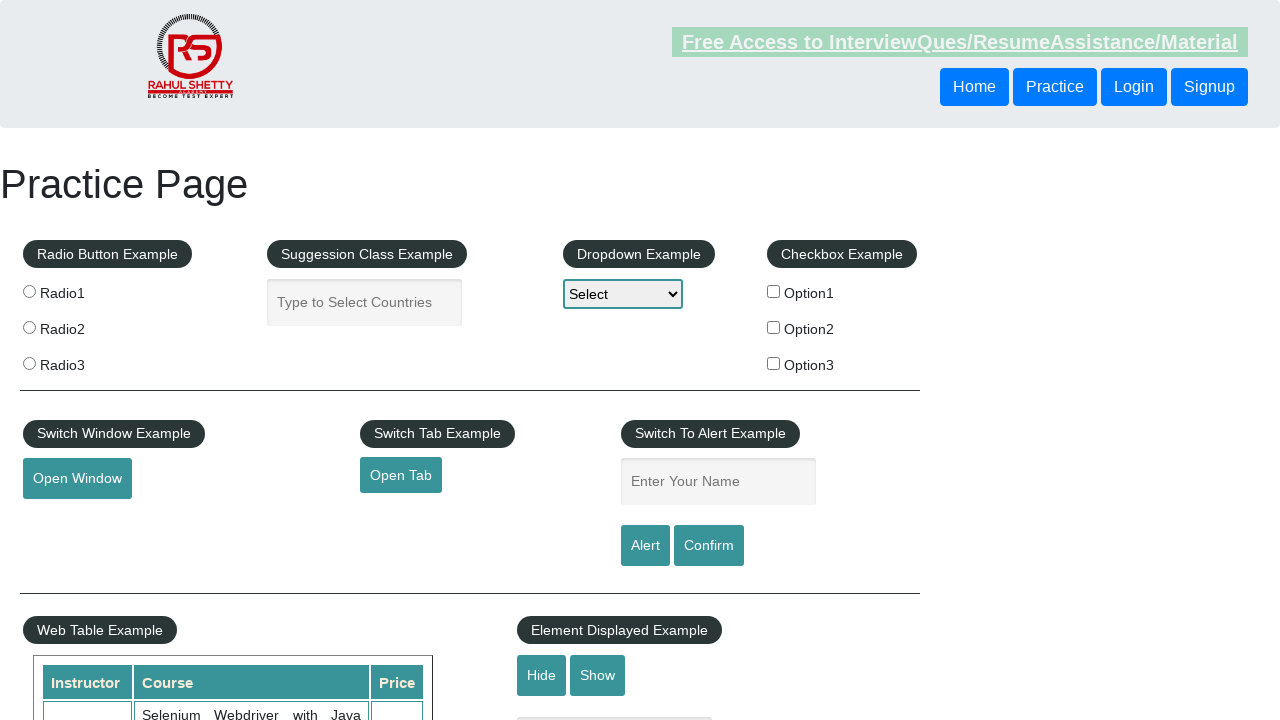

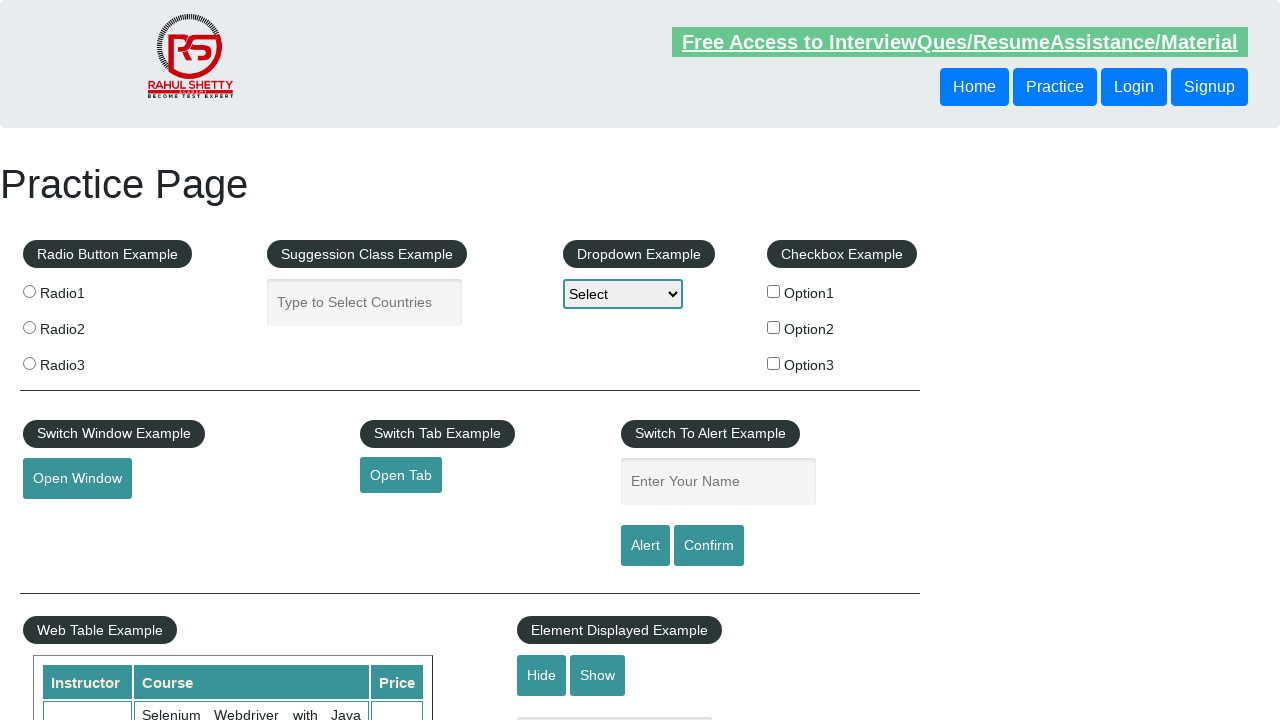